Navigates to the Playwright homepage to verify it loads successfully

Starting URL: https://playwright.dev/

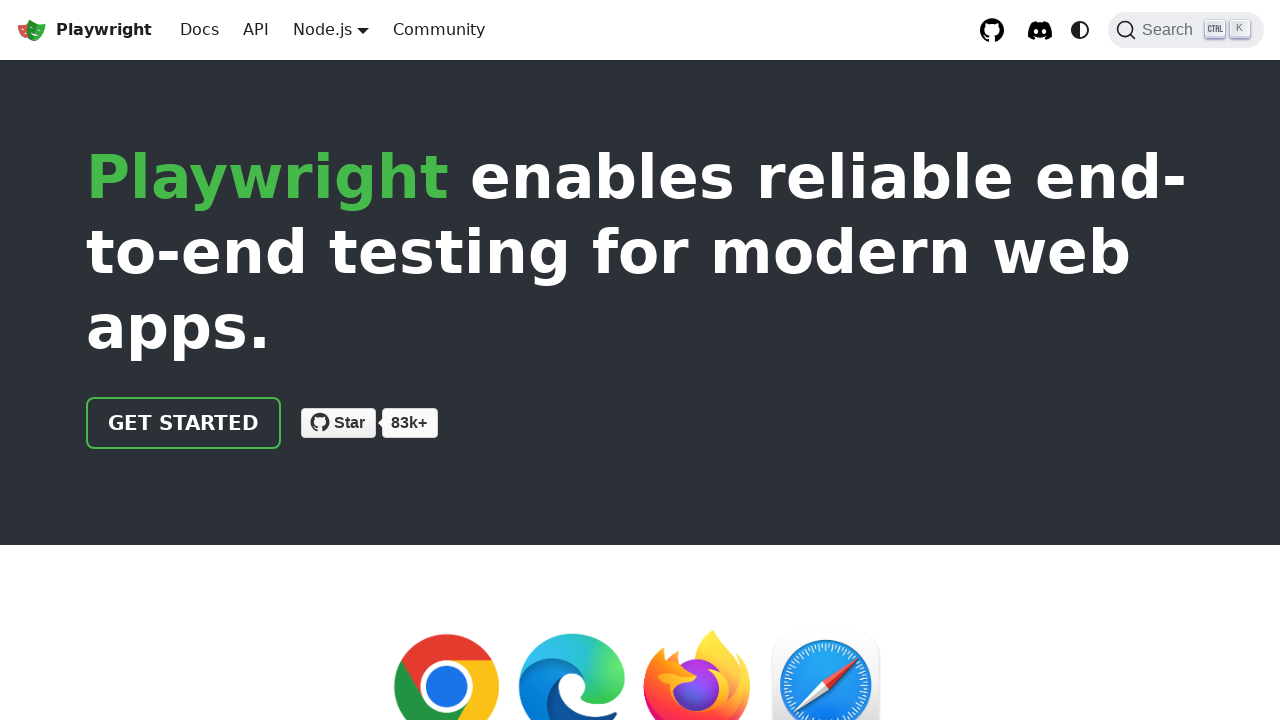

Waited for page to reach domcontentloaded state
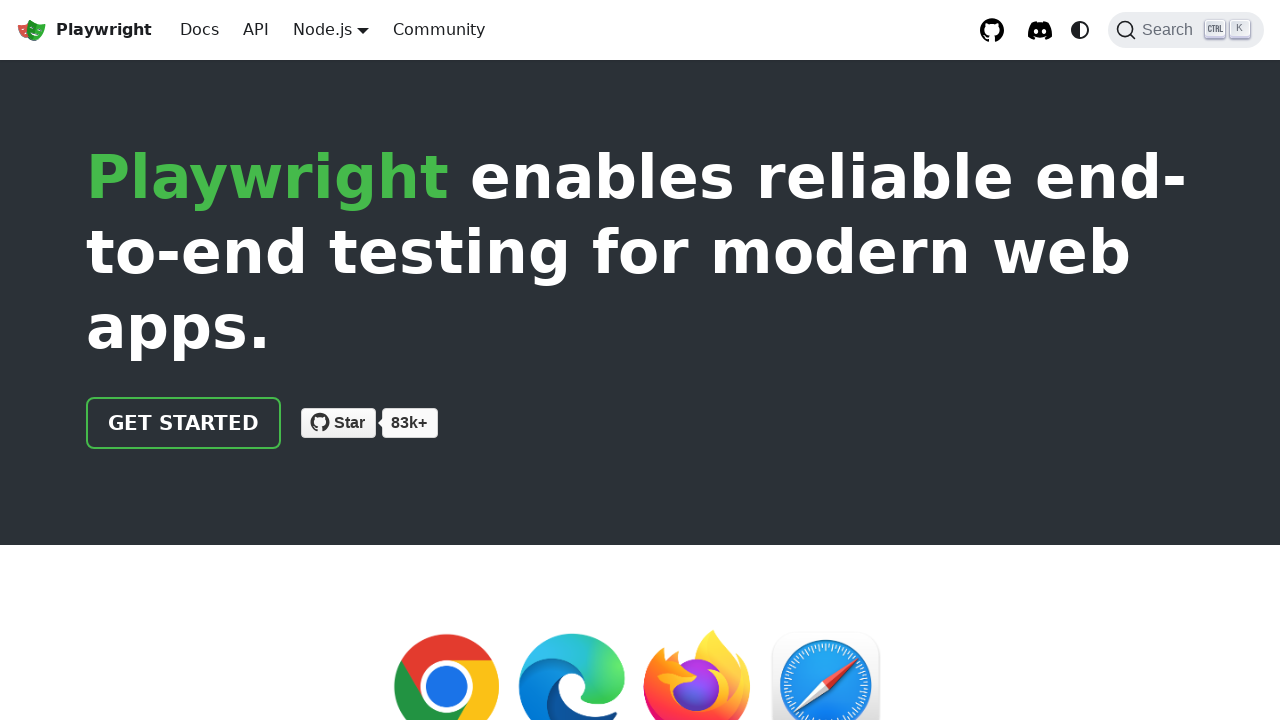

Verified page title matches expected value
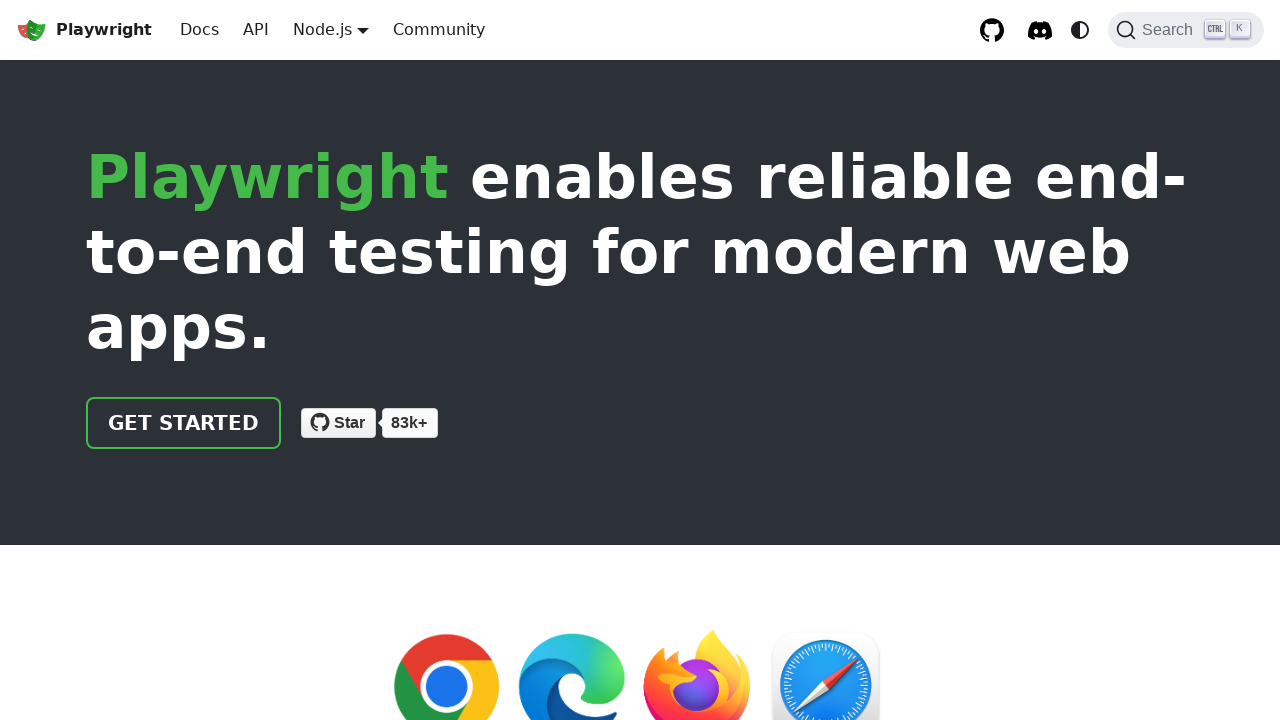

Clicked link to intro page at (200, 30) on a[href='/docs/intro']
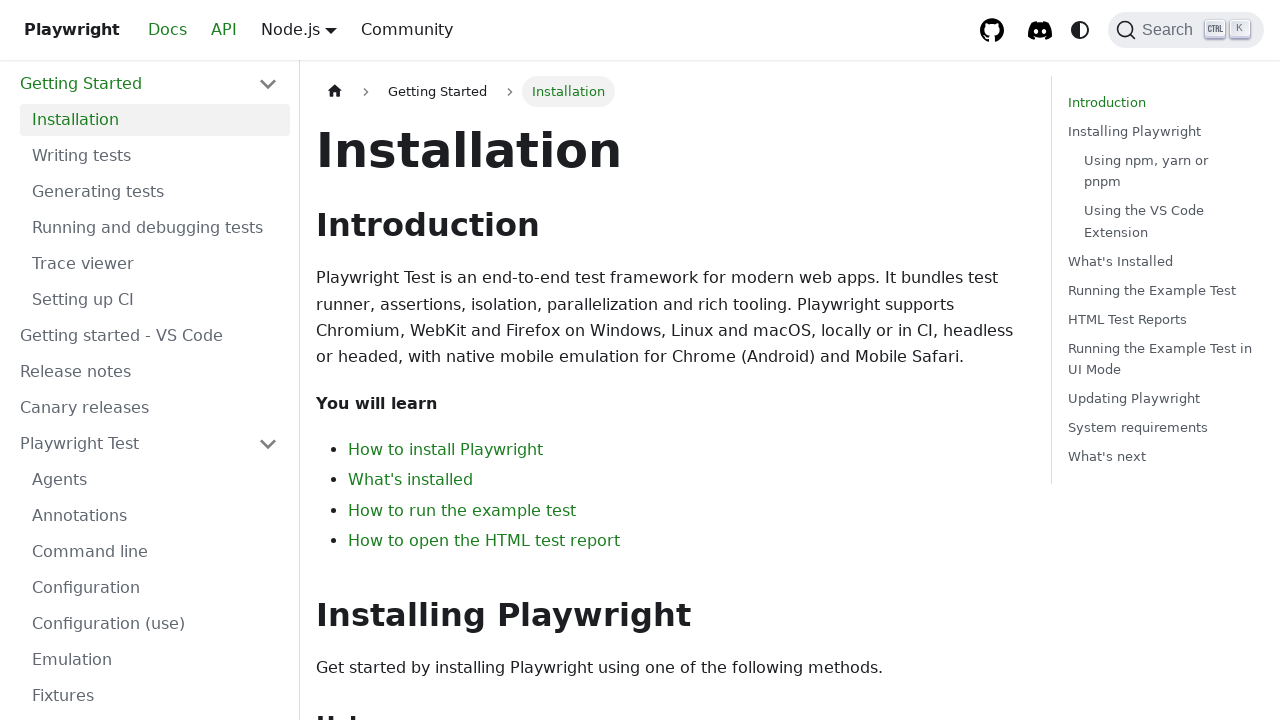

Waited for intro page to load
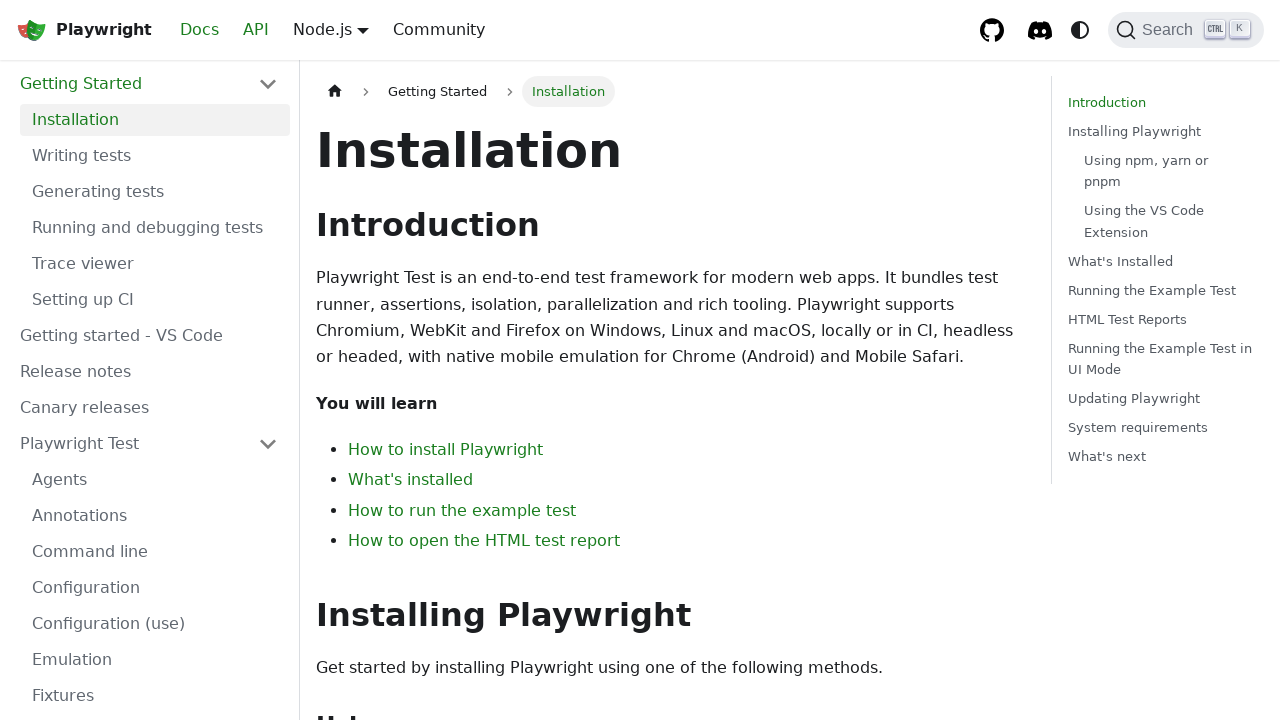

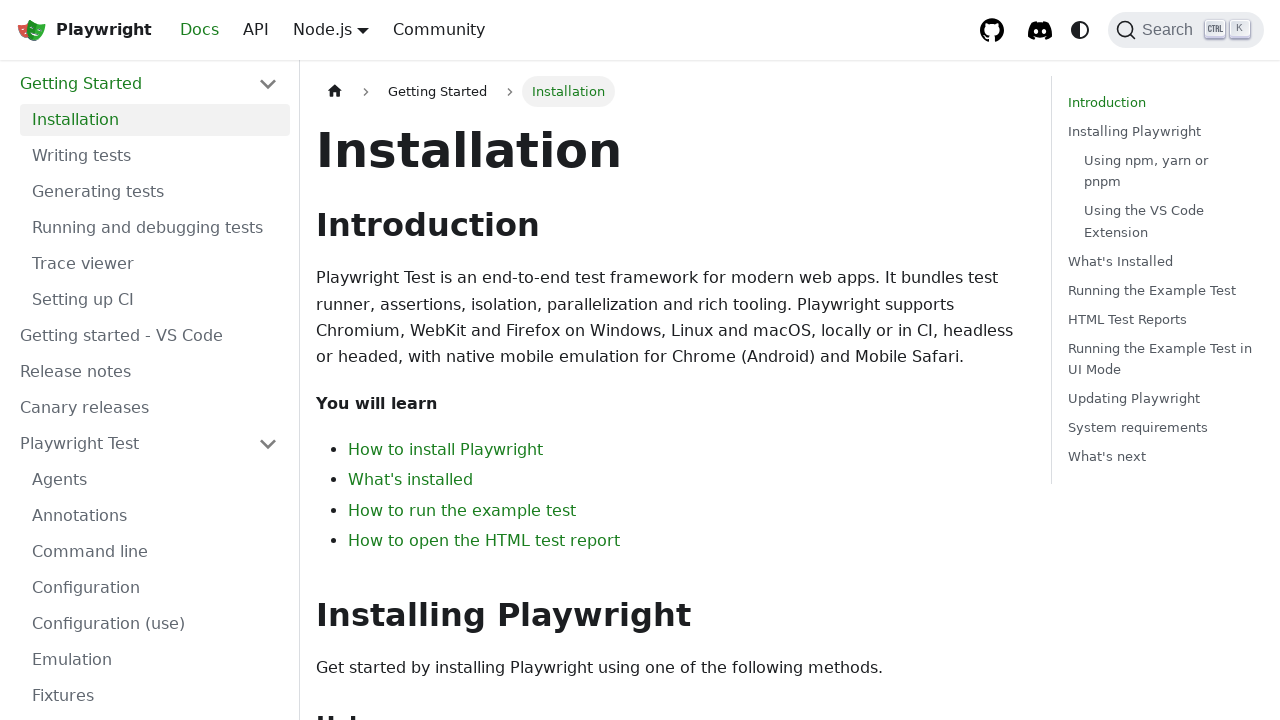